Tests the autosuggest dropdown functionality by typing a partial country name and selecting the matching suggestion from the dropdown list

Starting URL: https://rahulshettyacademy.com/dropdownsPractise/

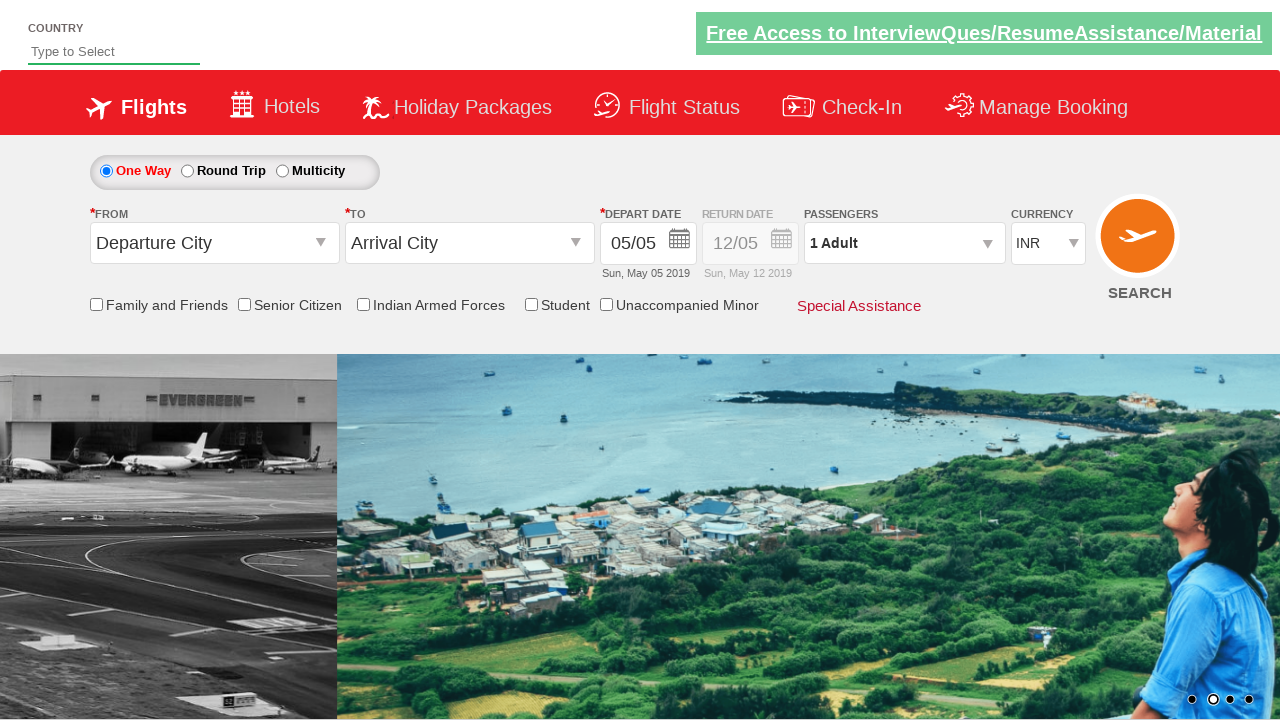

Typed 'ind' in autosuggest field to trigger suggestions on #autosuggest
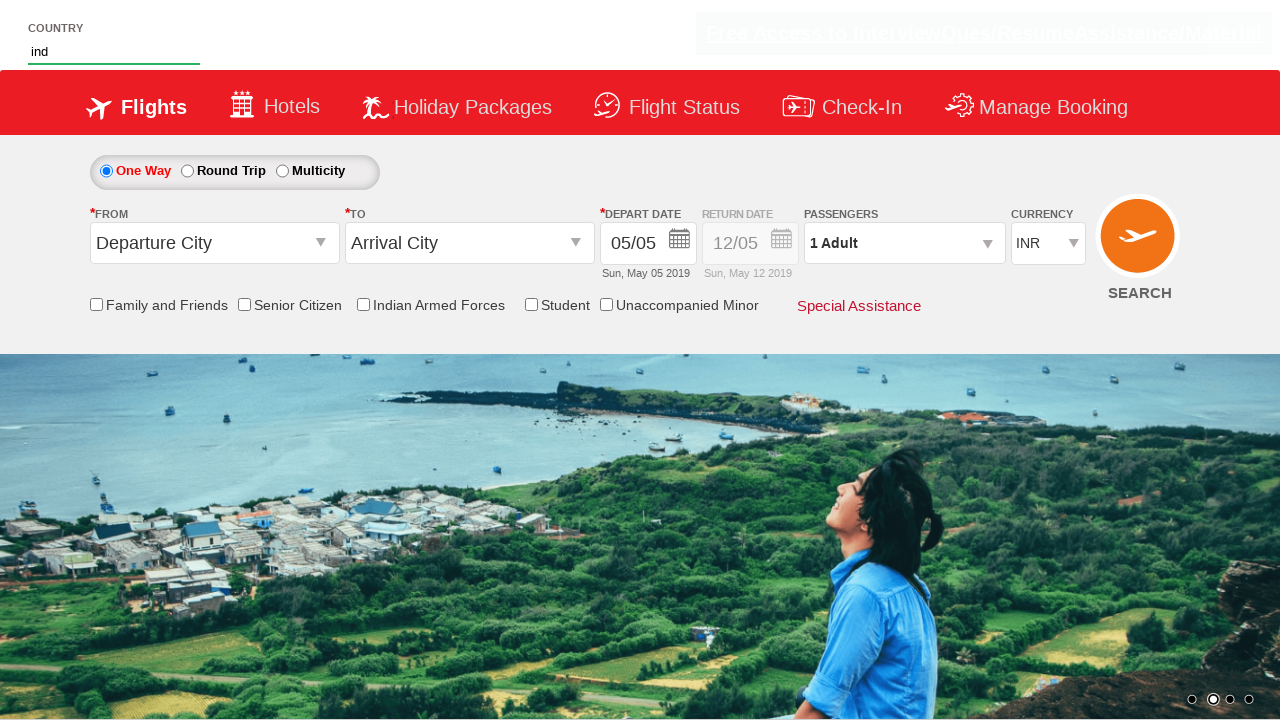

Autosuggest dropdown appeared with suggestions
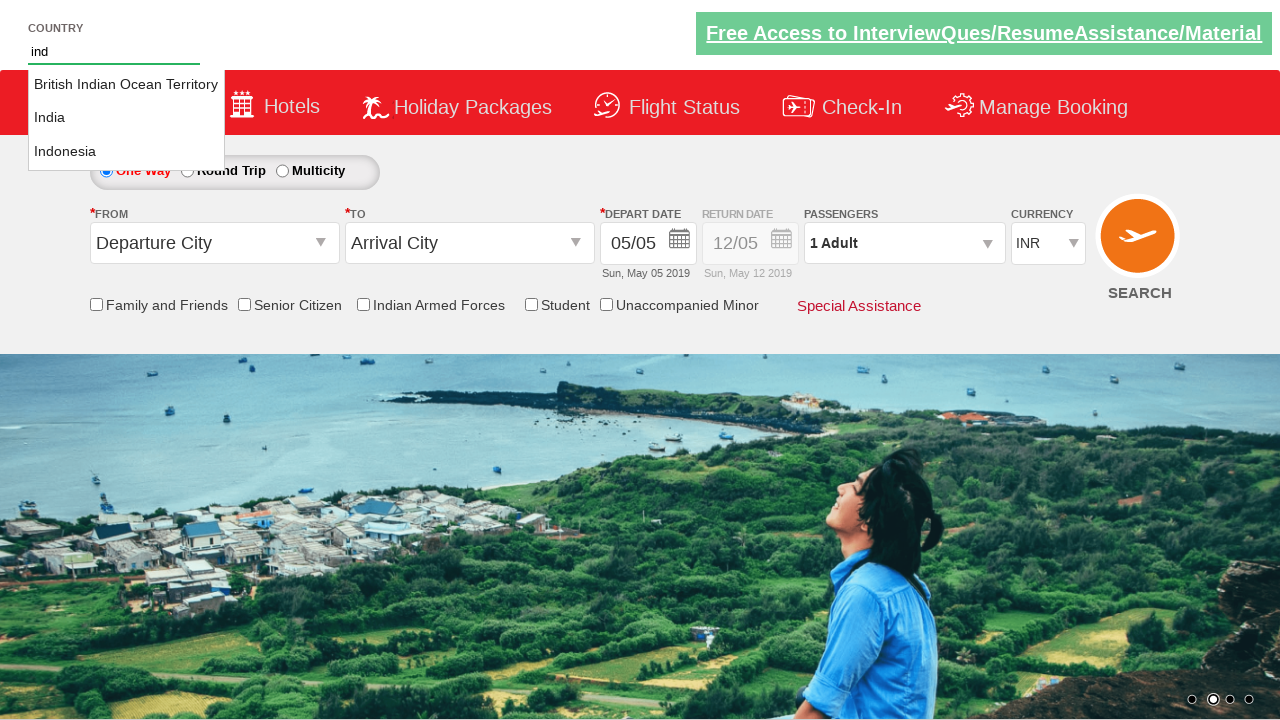

Found 3 suggestion items in the dropdown
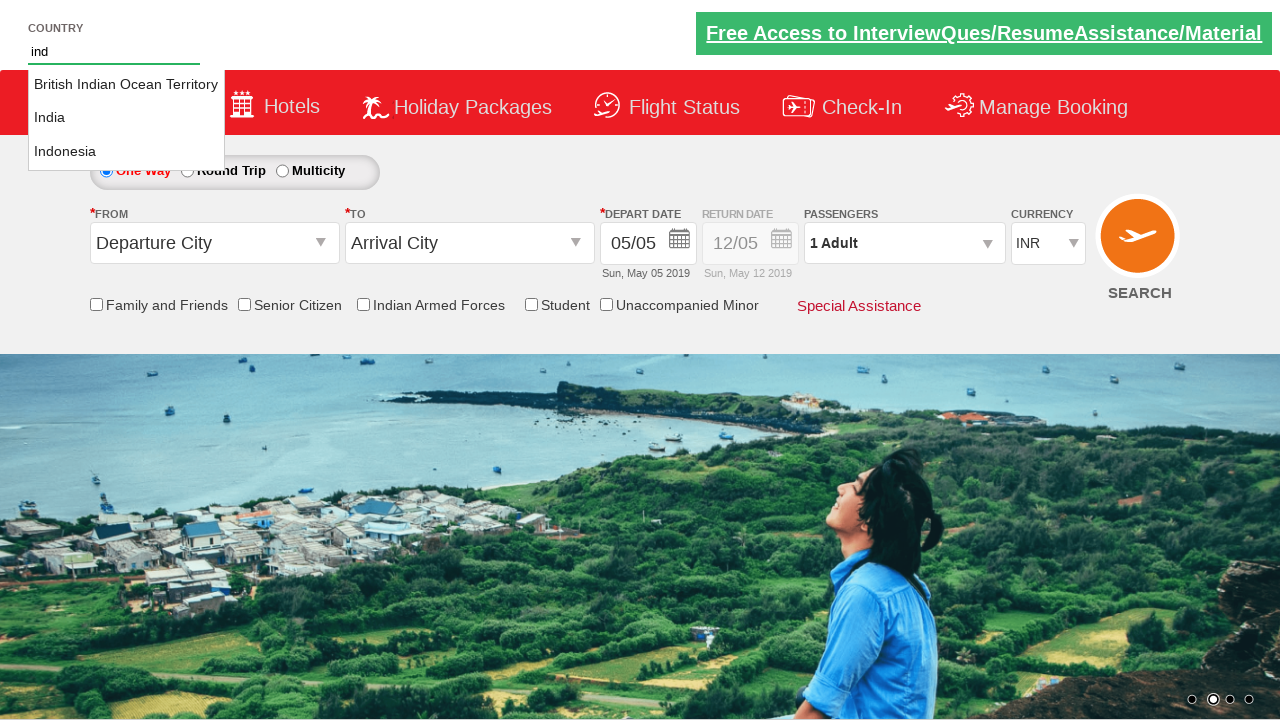

Selected 'India' from the autosuggest dropdown at (126, 118) on li.ui-menu-item a >> nth=1
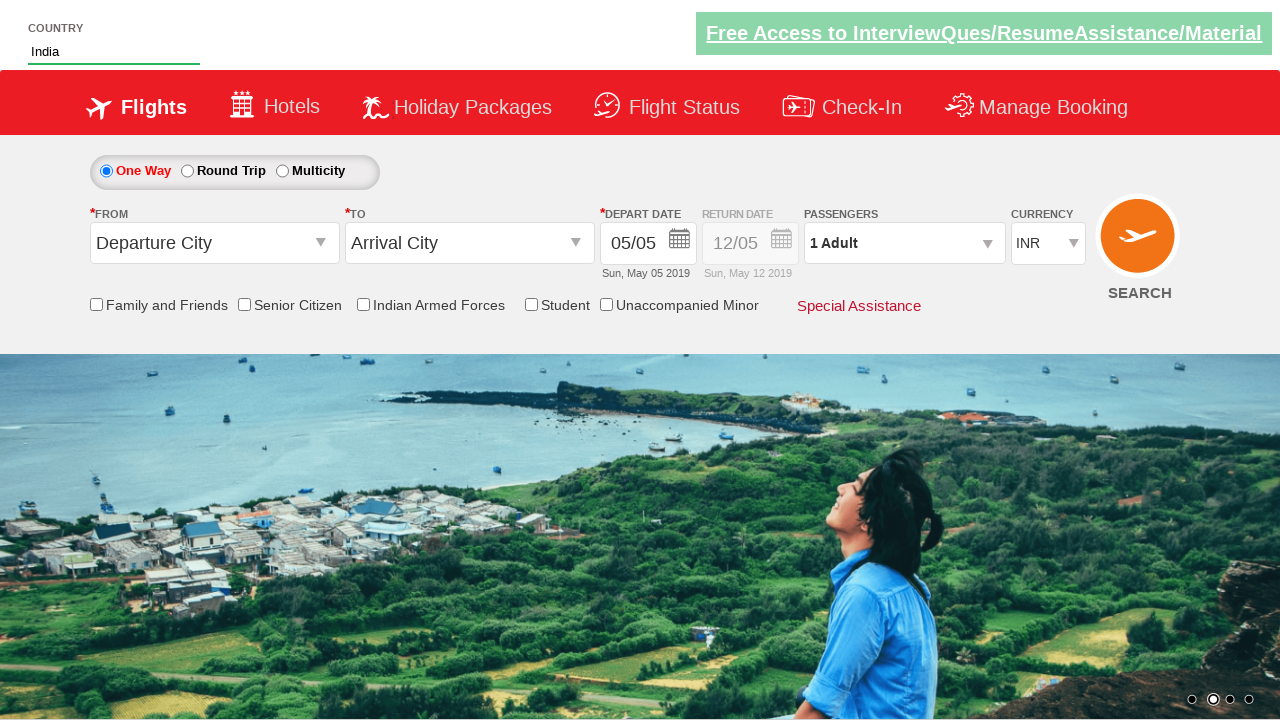

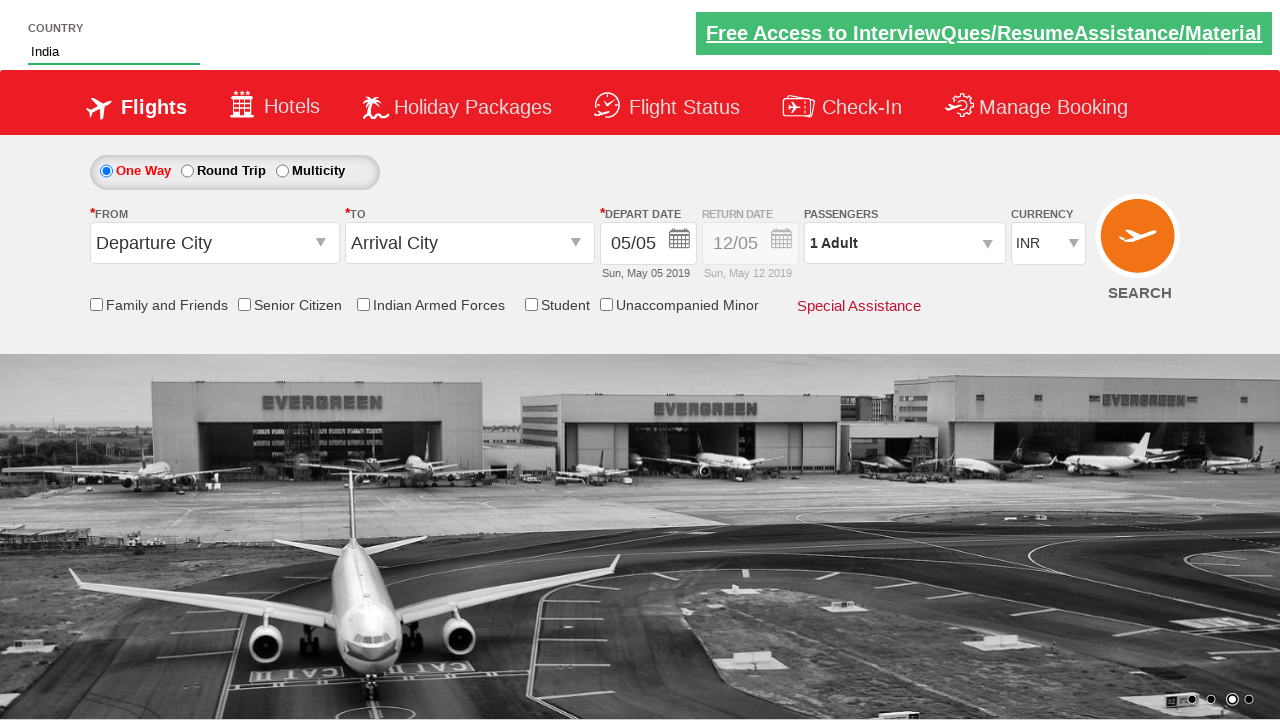